Tests adding a book to shopping cart by navigating to books section, selecting a book, and adding it to cart

Starting URL: https://www.laguna.rs/

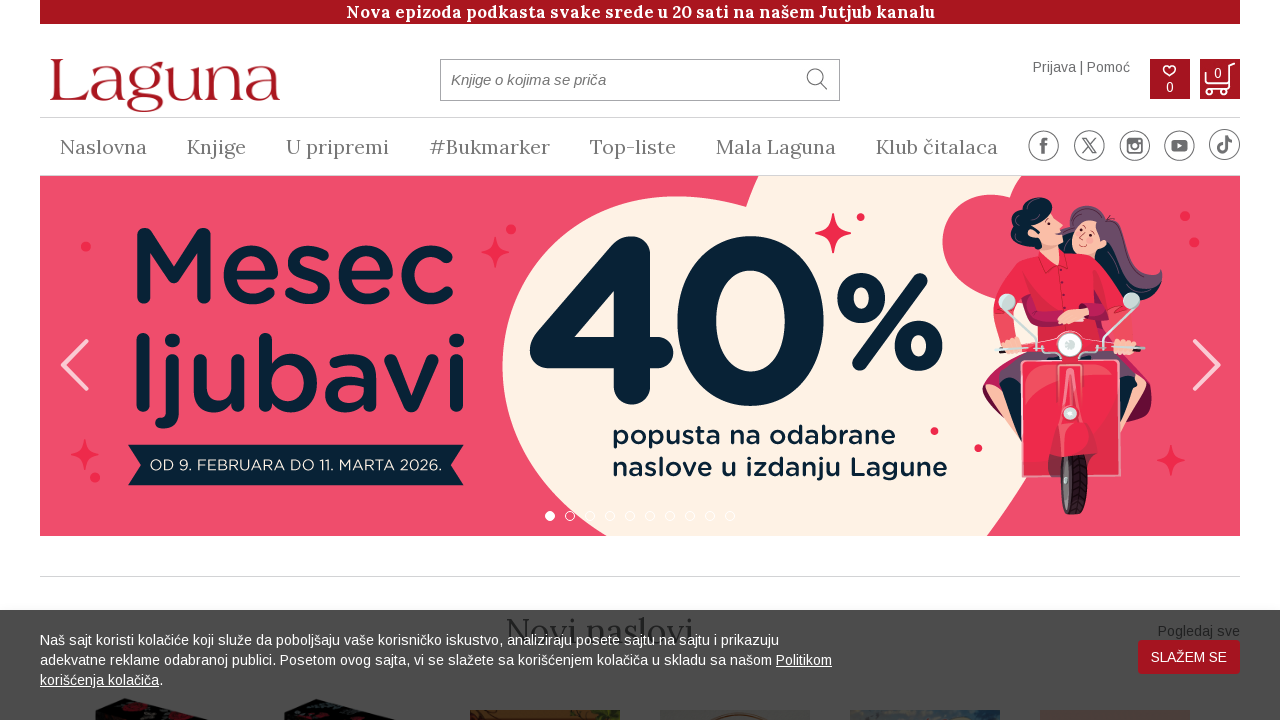

Clicked on 'knjige' (books) link in main menu at (216, 147) on #glavni-meni-wrapper a[href*='knjige_spisak']
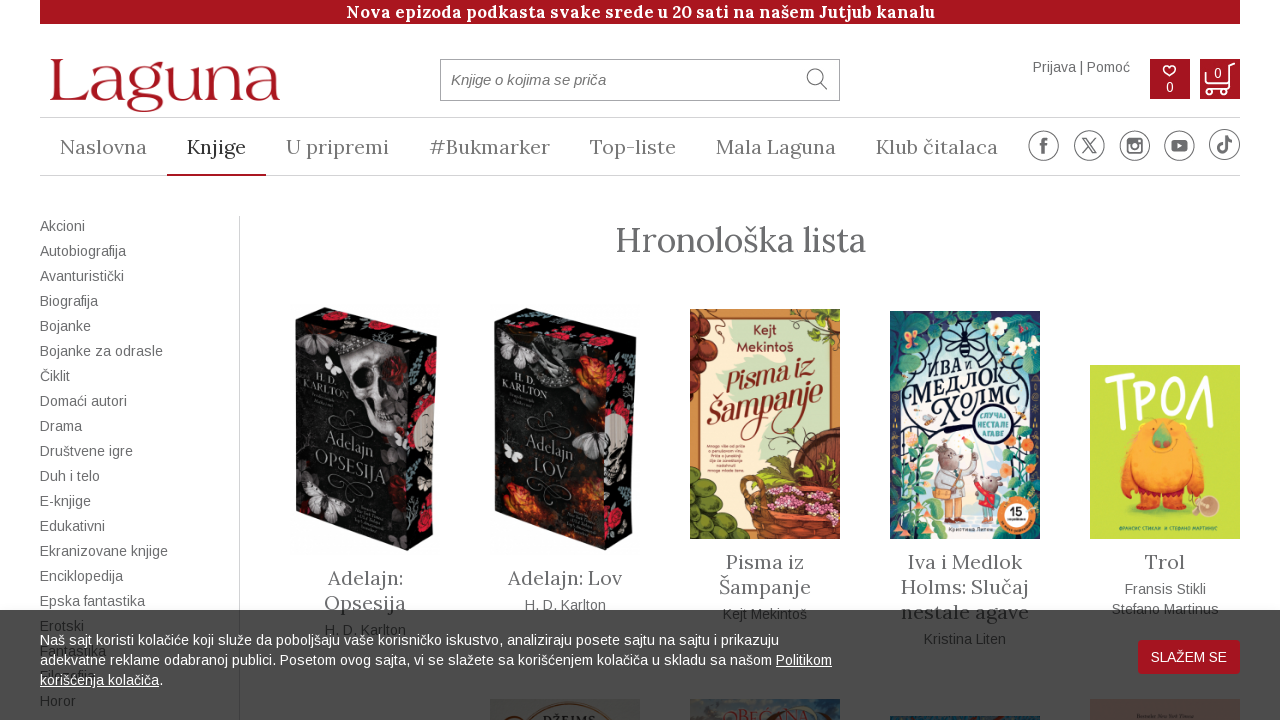

Books list loaded
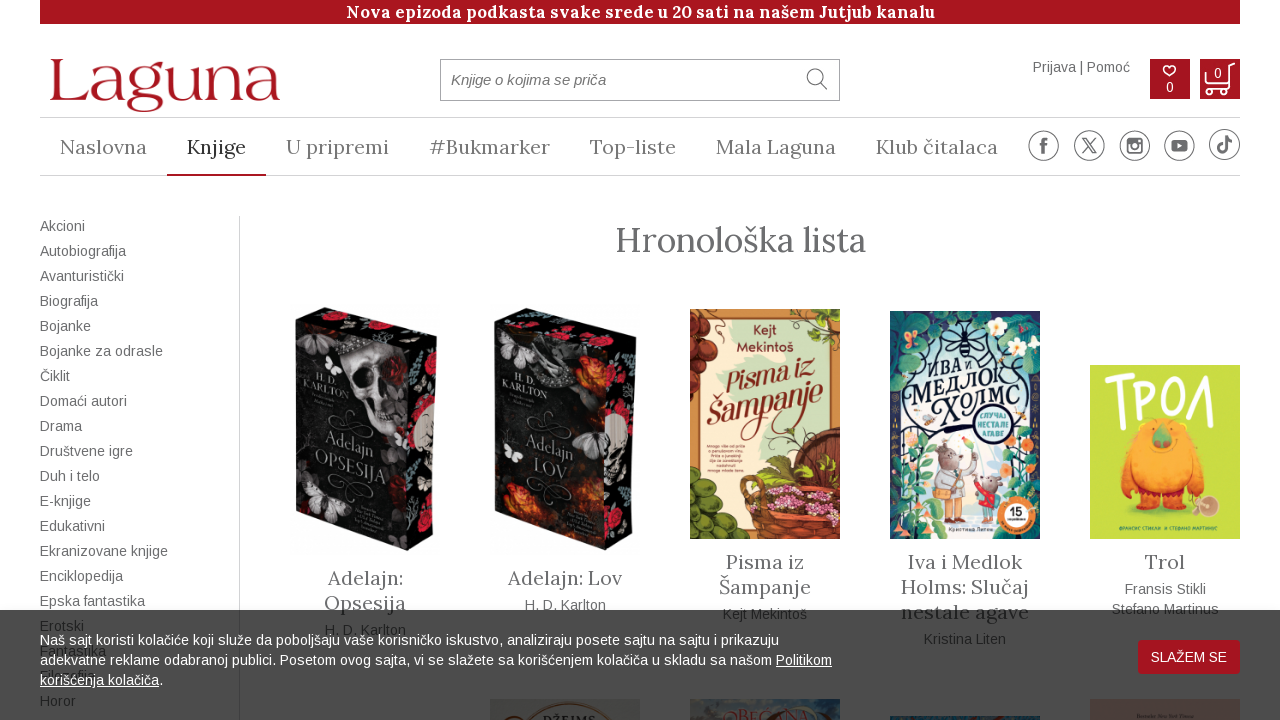

Selected third book from the list at (365, 590) on div#spisak-knjiga-knjige>div.knjiga.col-lg-3.col-md-3.col-sm-4.col-xs-8:nth-chil
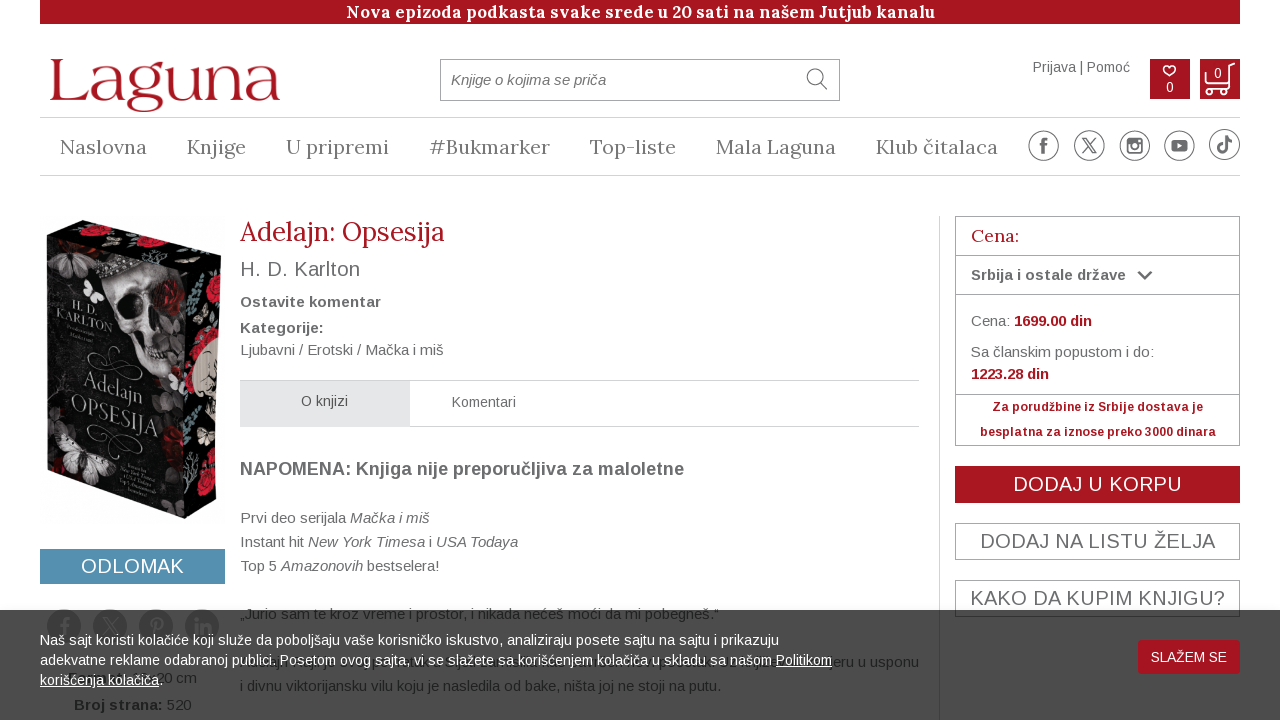

Clicked 'Add to cart' button at (1098, 484) on #dugme-korpa
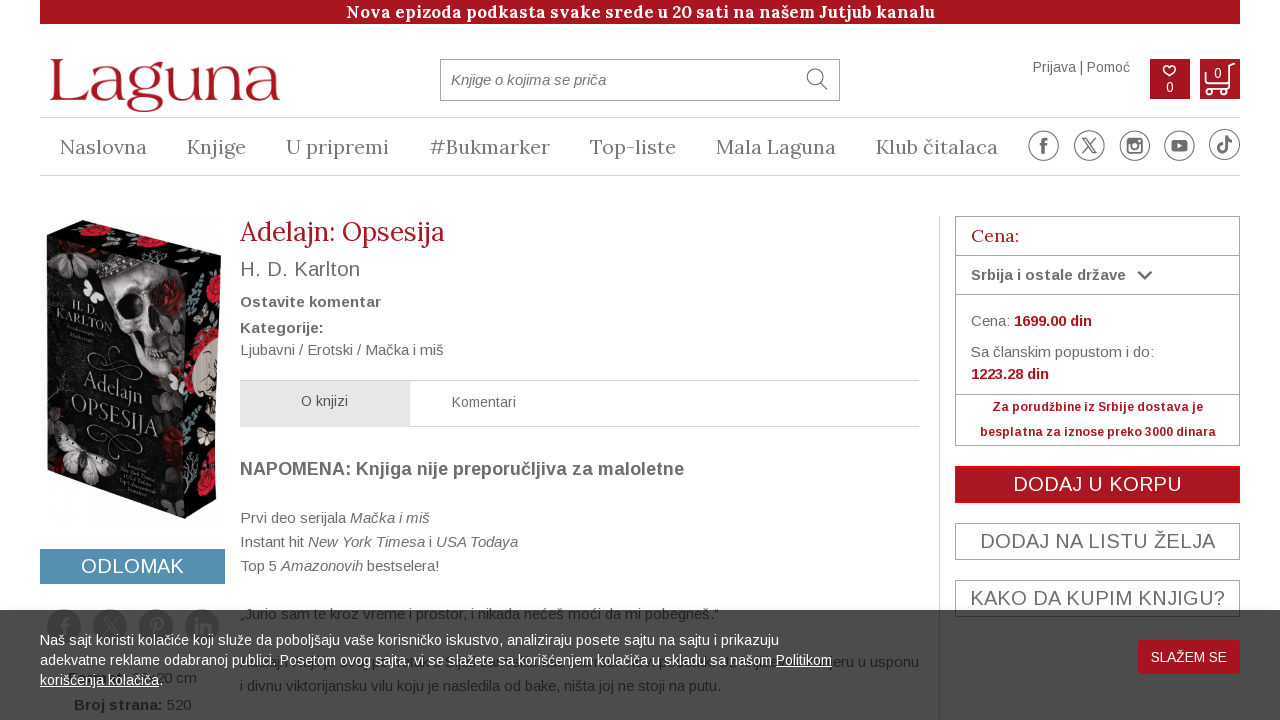

Cart badge updated
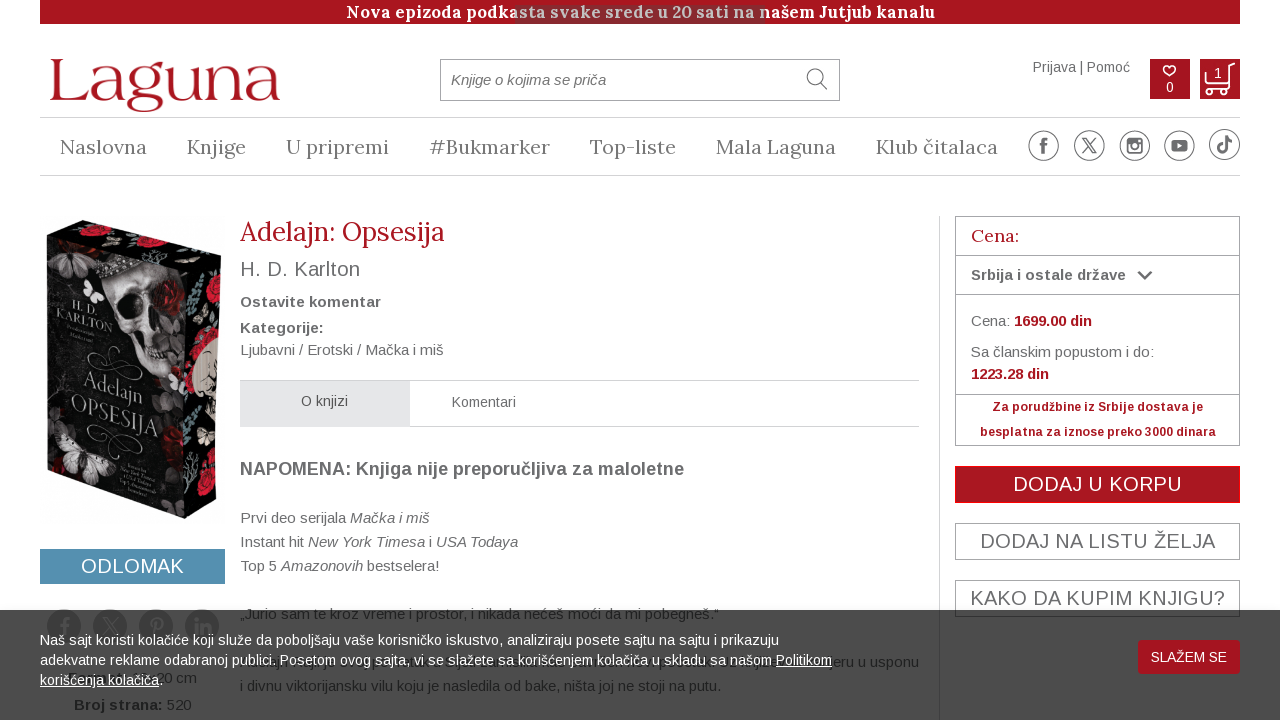

Retrieved cart count value: 1
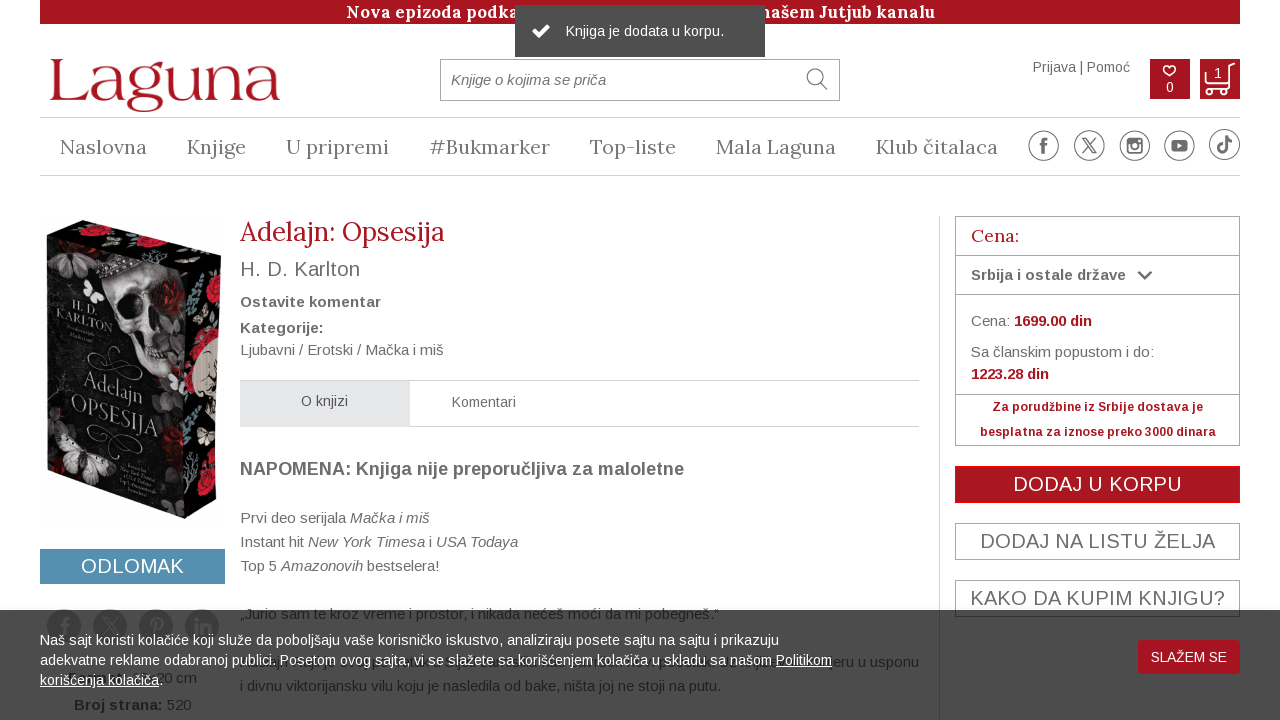

Verified cart count is 1
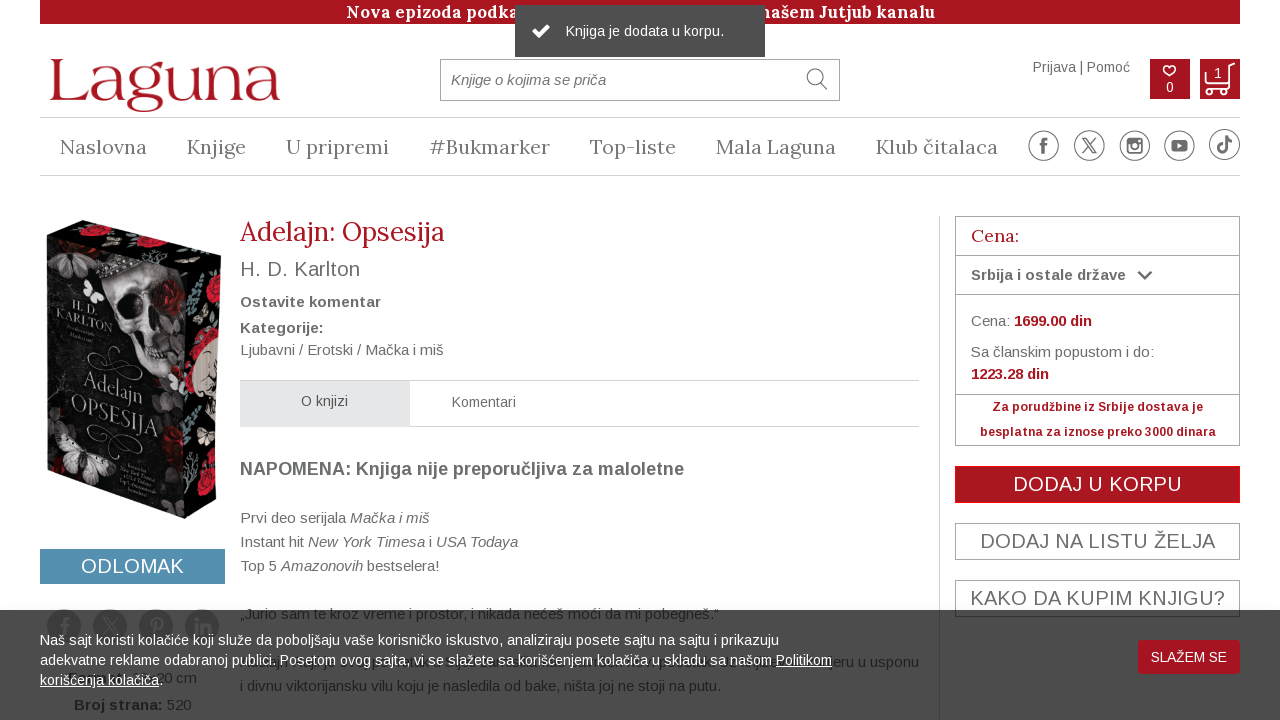

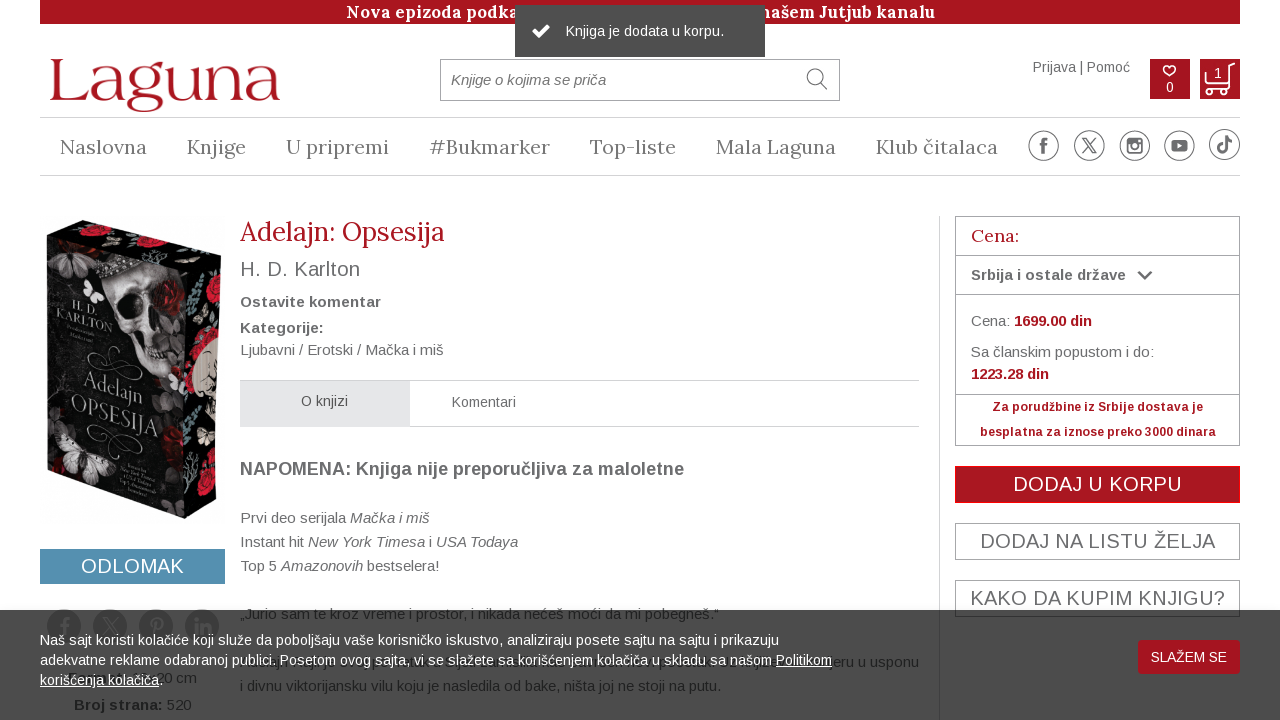